Tests radio button selection by randomly selecting one of the available radio buttons on the form

Starting URL: https://codenboxautomationlab.com/practice/

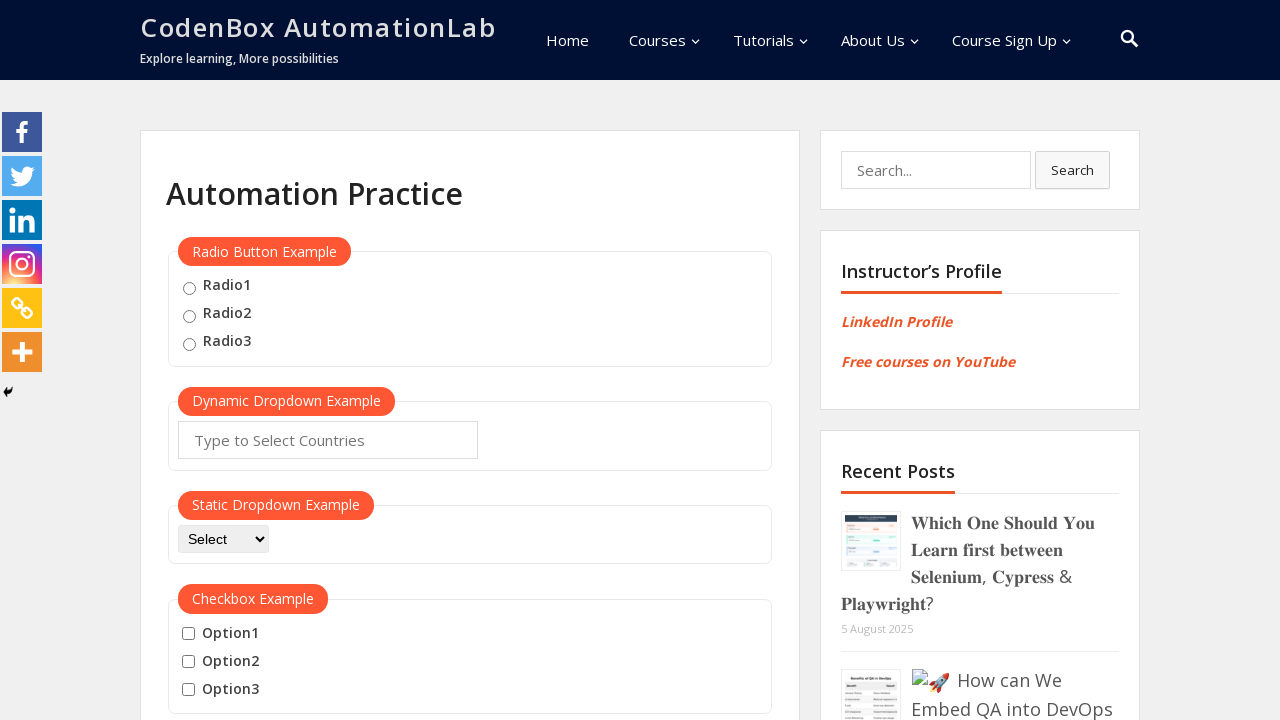

Navigated to CodeNBox Automation Lab practice page
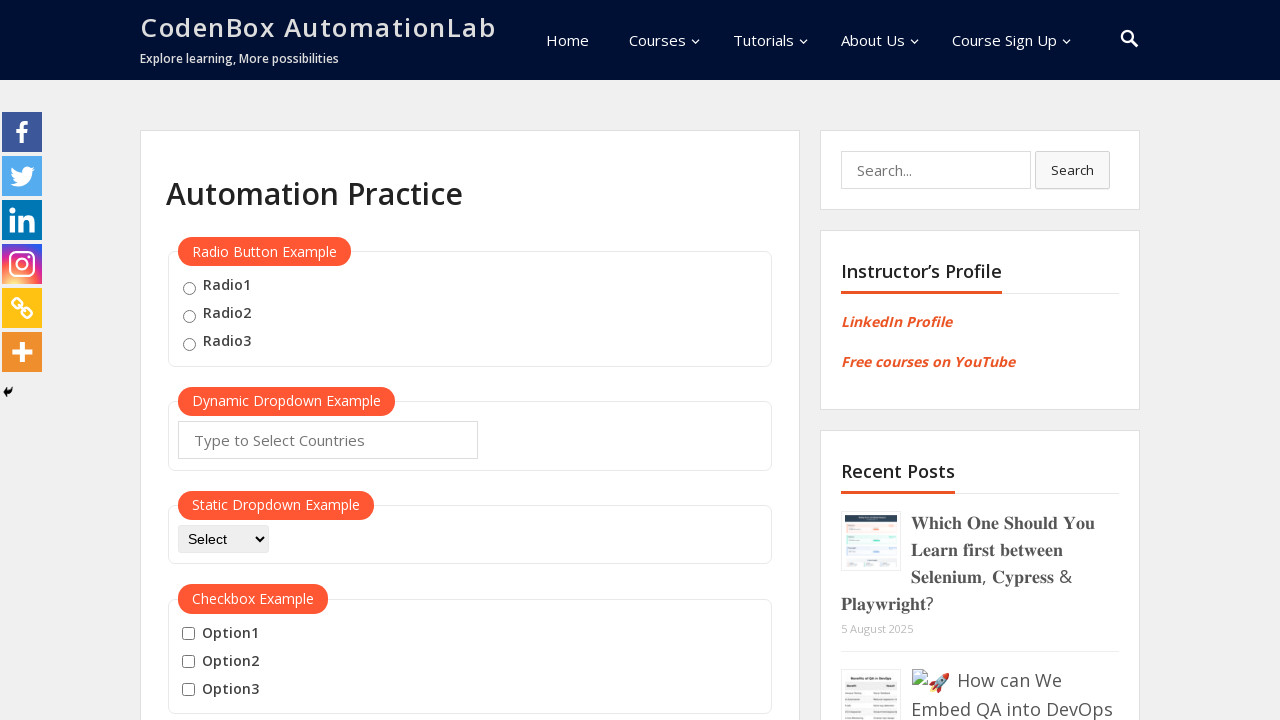

Located all radio buttons on the form
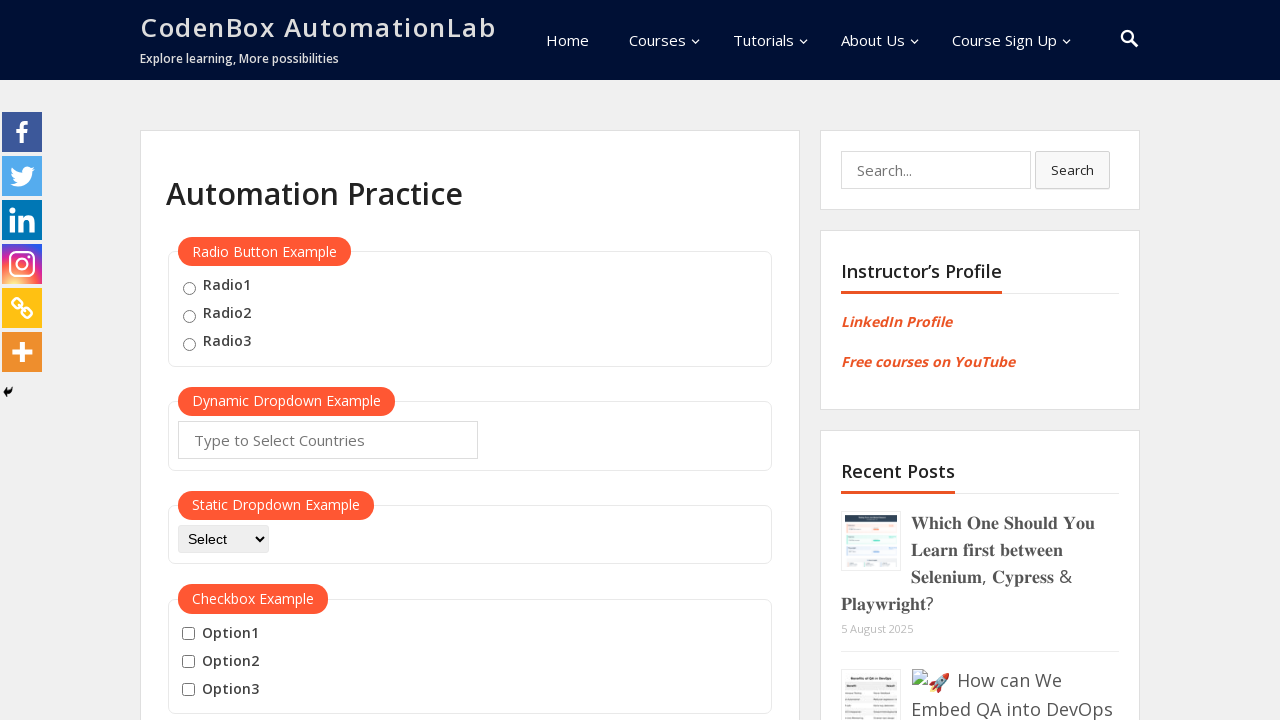

Generated random index 1 for radio button selection
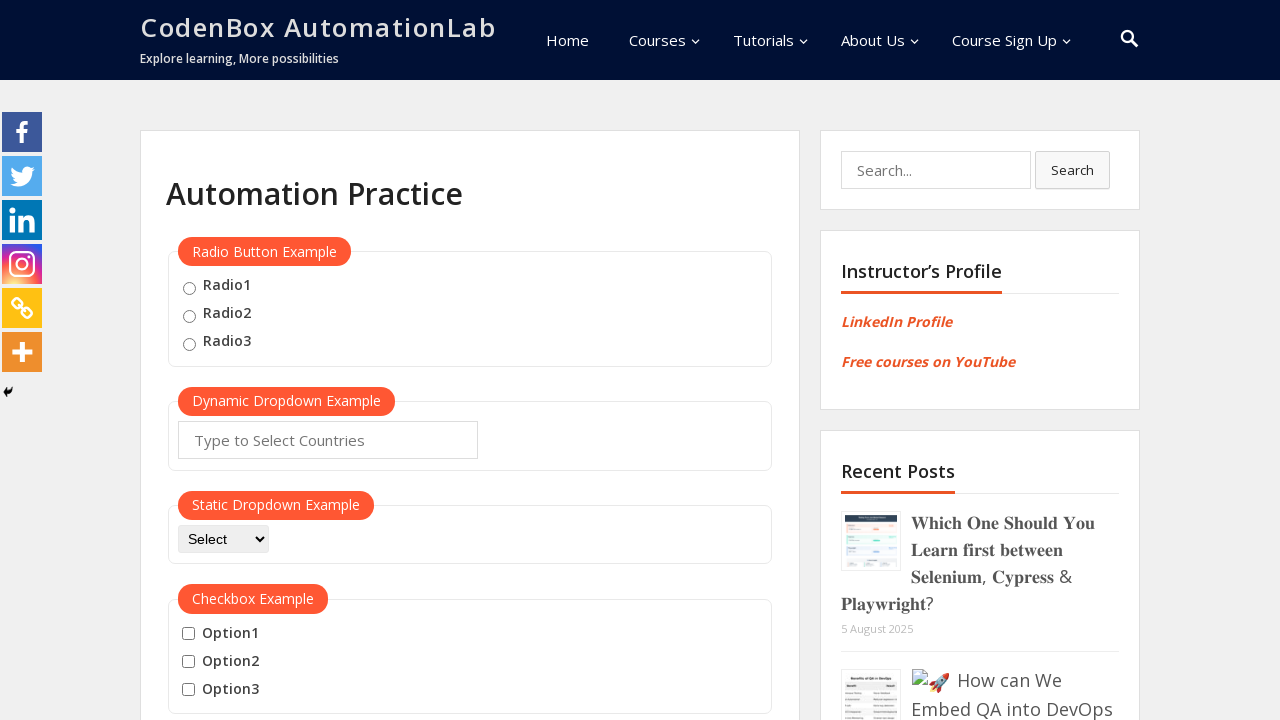

Clicked radio button at index 1 at (189, 316) on .radioButton >> nth=1
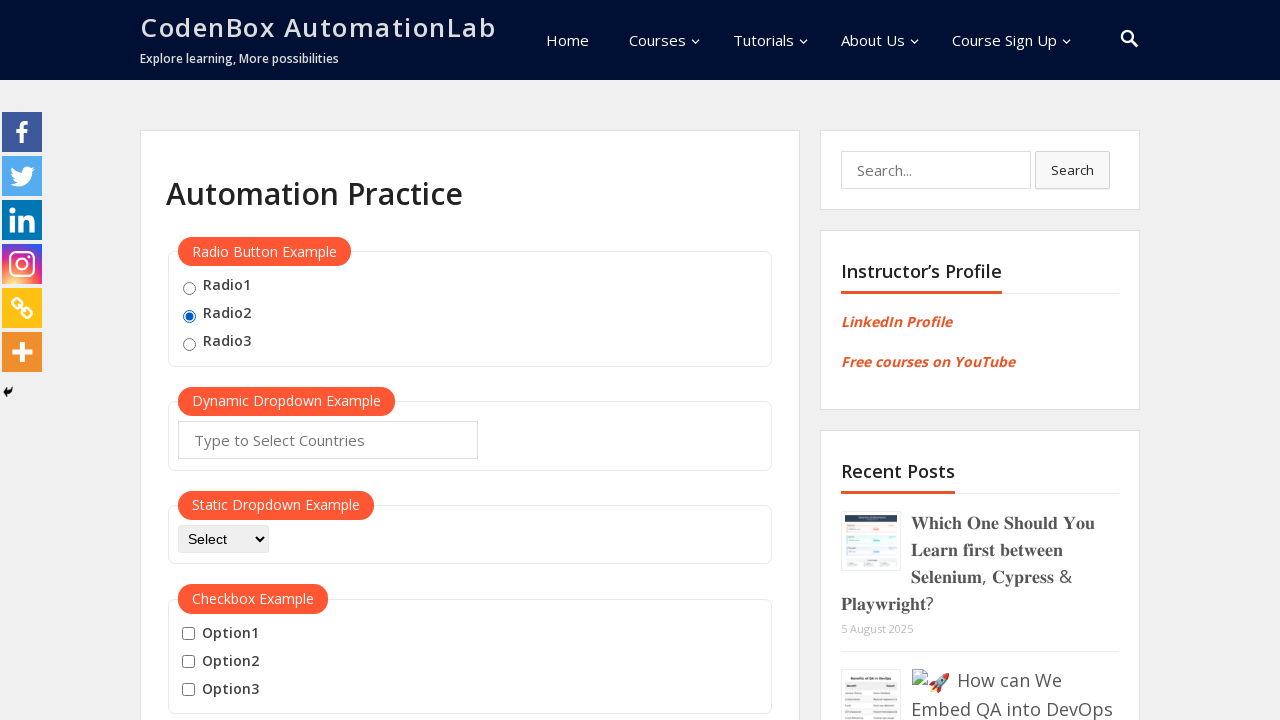

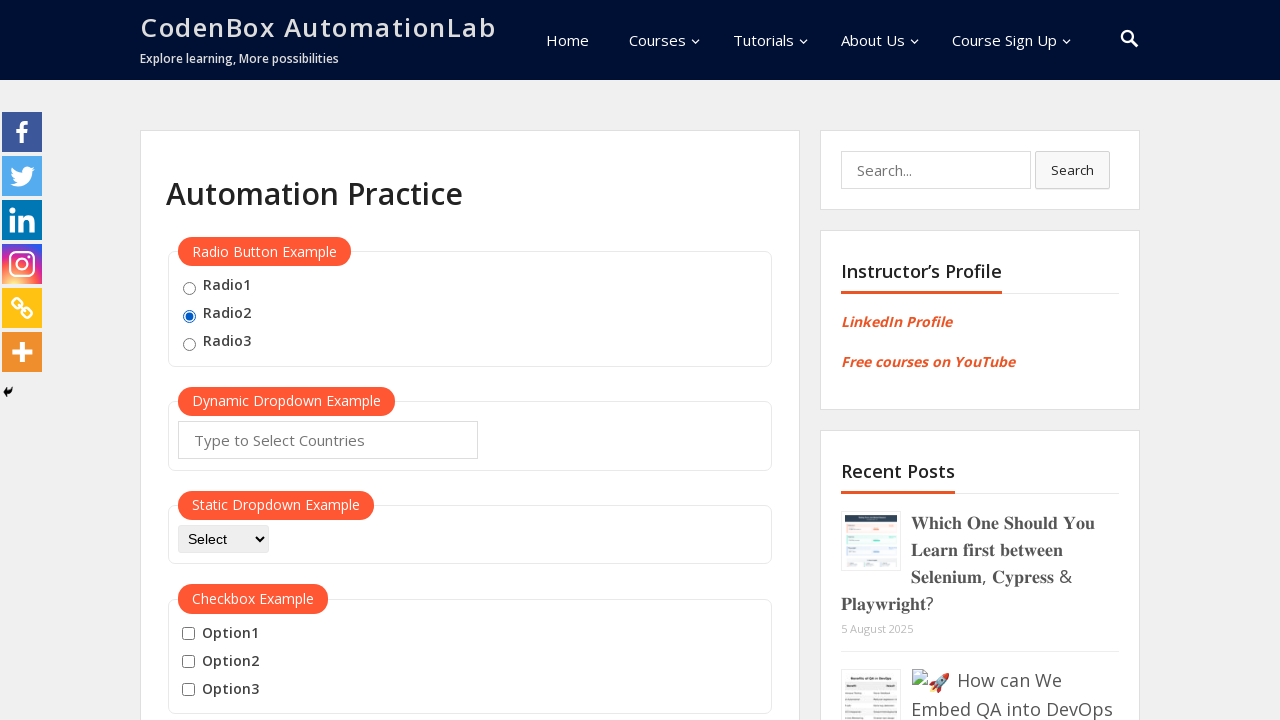